Navigates to Python Wheels website and verifies that package name elements are displayed on the page

Starting URL: https://pythonwheels.com/

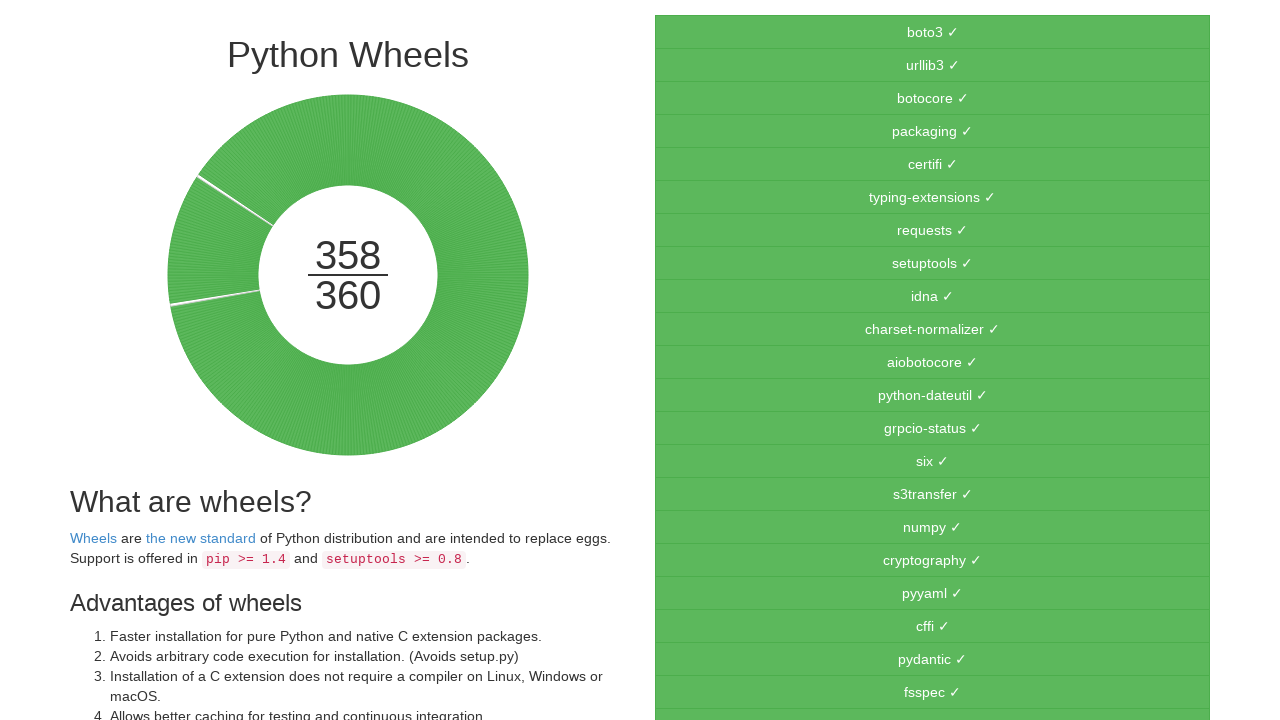

Navigated to Python Wheels website
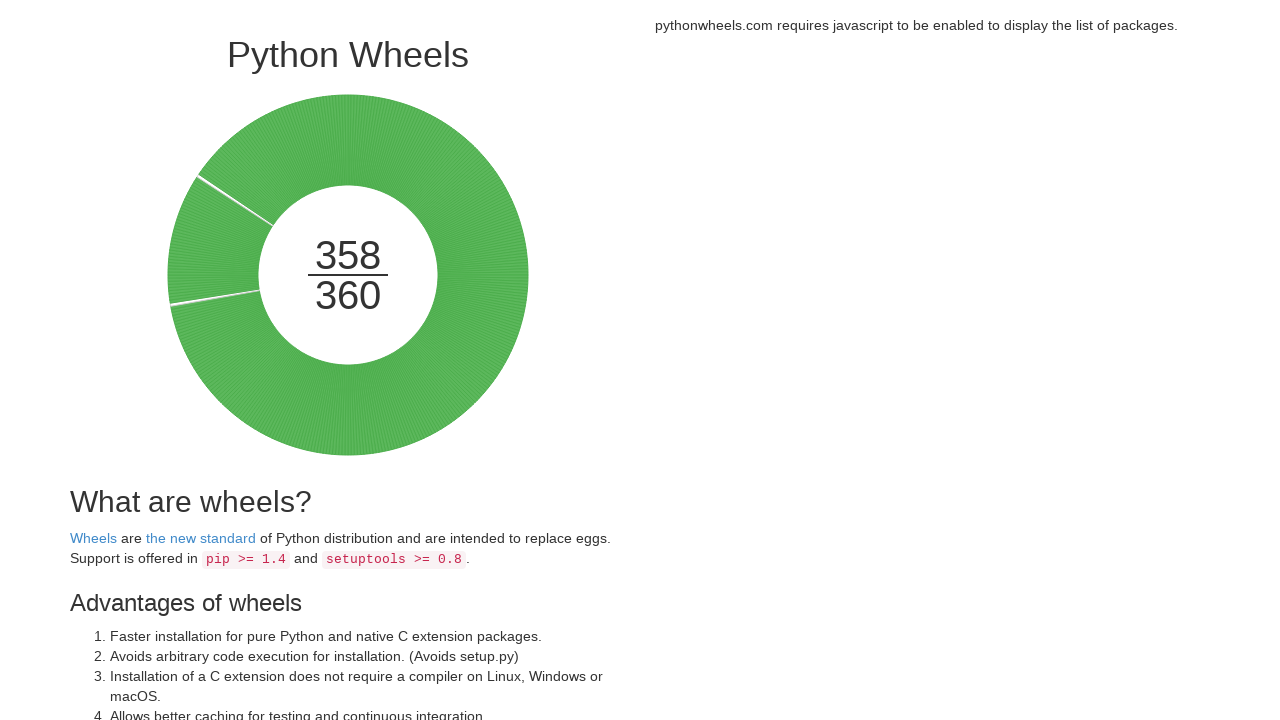

Package name elements loaded on the page
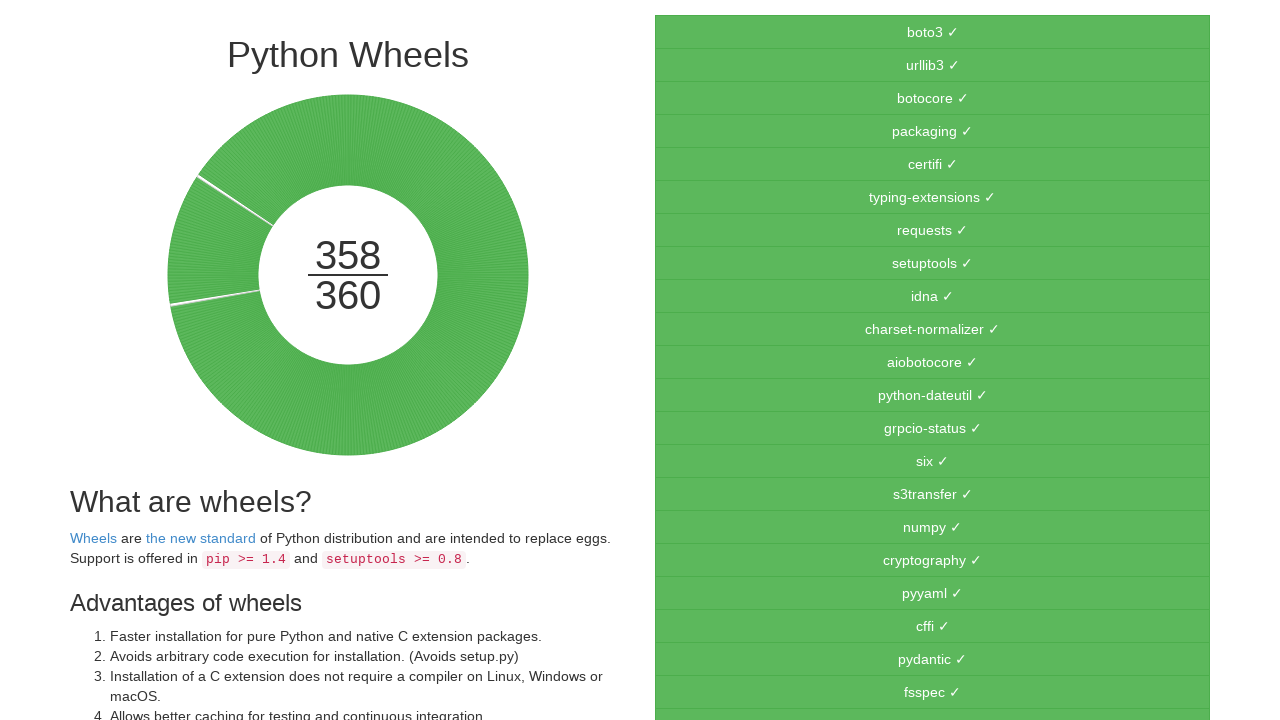

Verified that package name element is displayed on the page
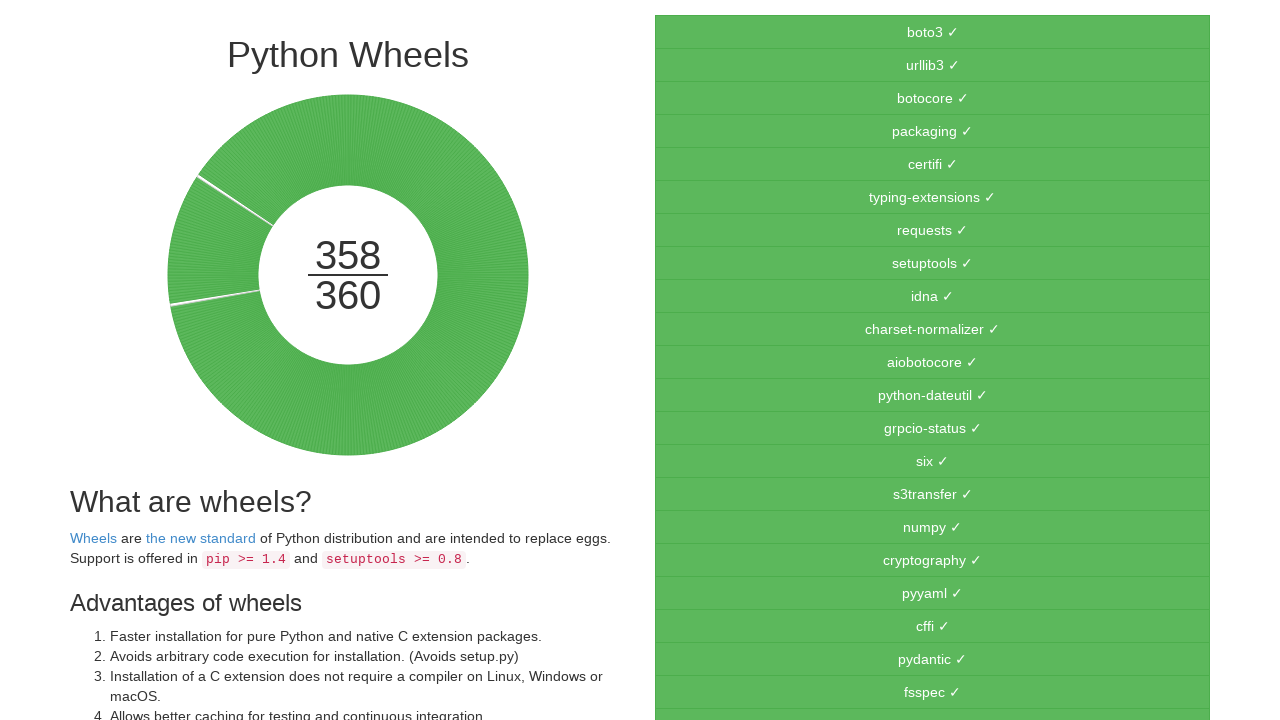

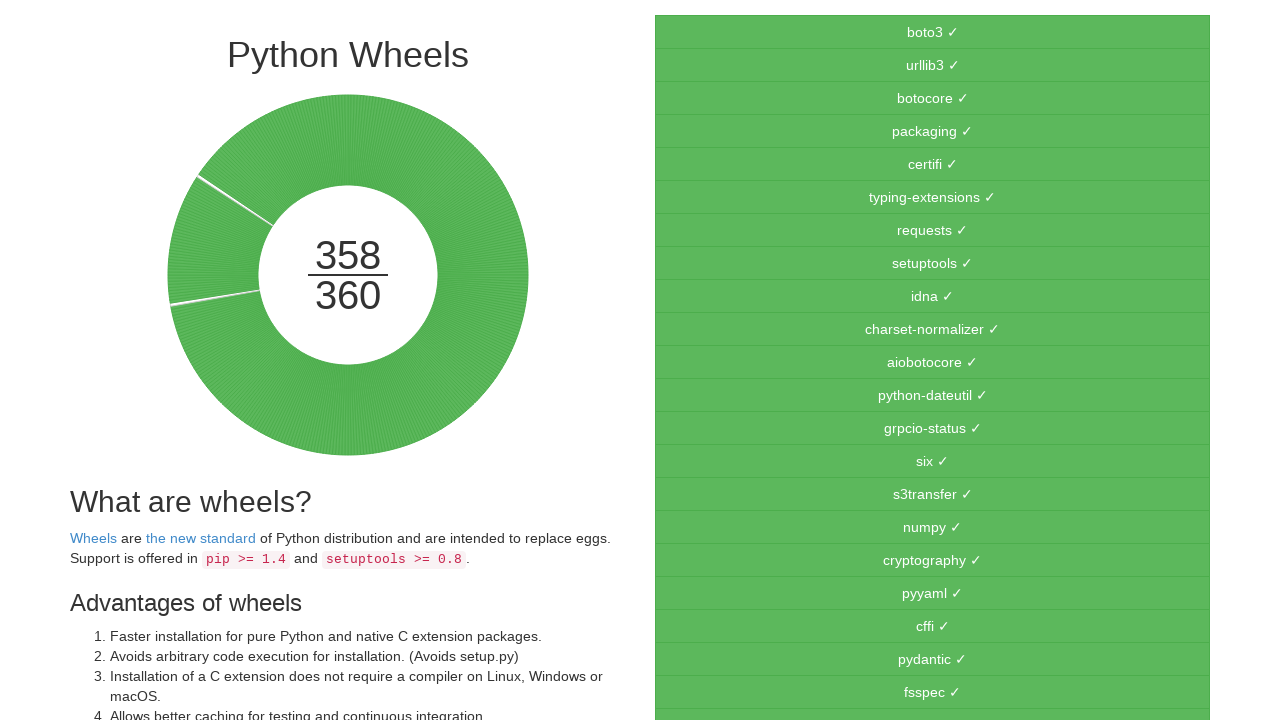